Tests all three button click types on the Buttons page: double click, right click, and single click, verifying the corresponding success messages appear.

Starting URL: https://demoqa.com

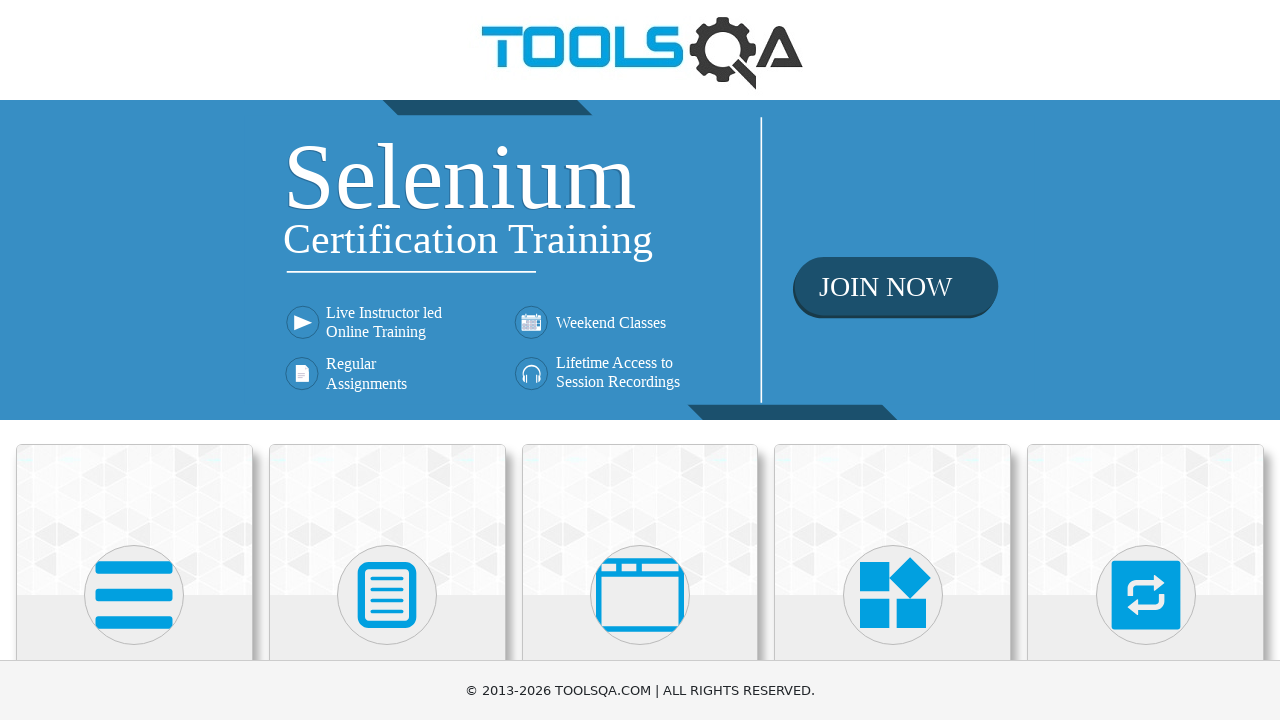

Clicked Elements card to navigate to Elements section at (134, 520) on xpath=(//div[@class = 'card-up'])[1]
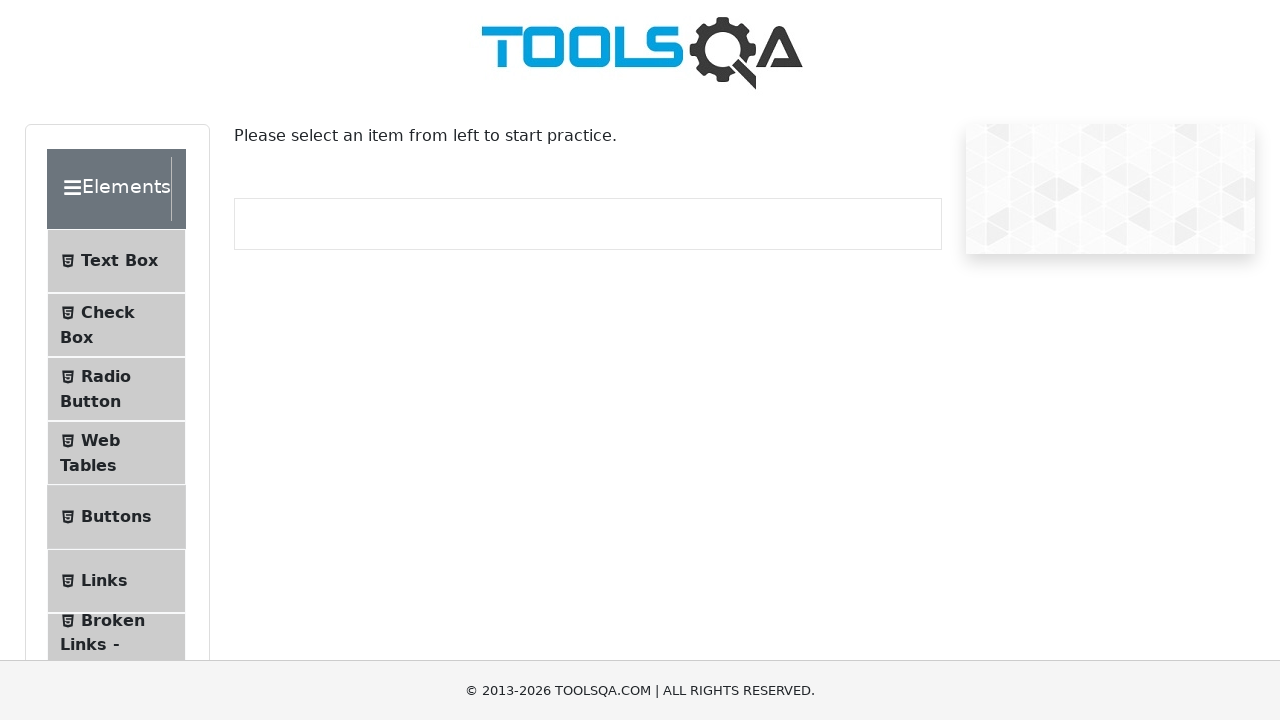

Clicked Buttons menu item to navigate to Buttons page at (116, 517) on xpath=//span[text()='Buttons']
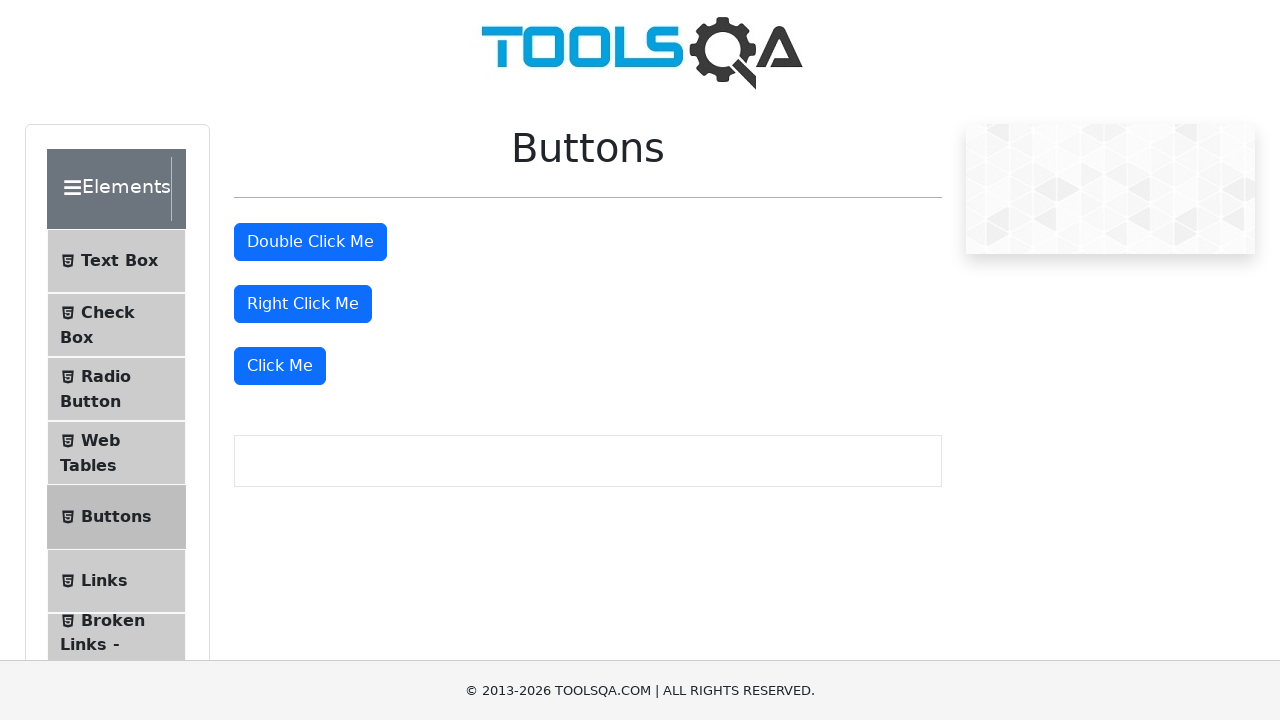

Double-clicked the double click button at (310, 242) on #doubleClickBtn
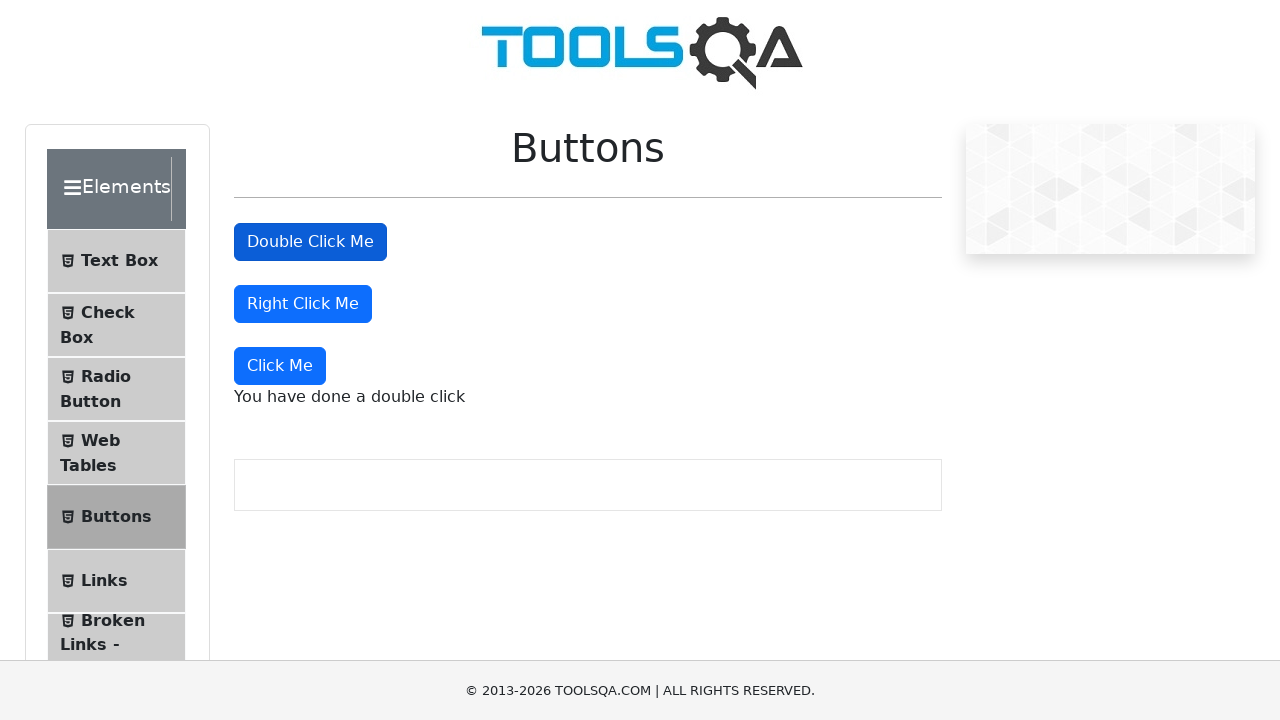

Right-clicked the right click button at (303, 304) on #rightClickBtn
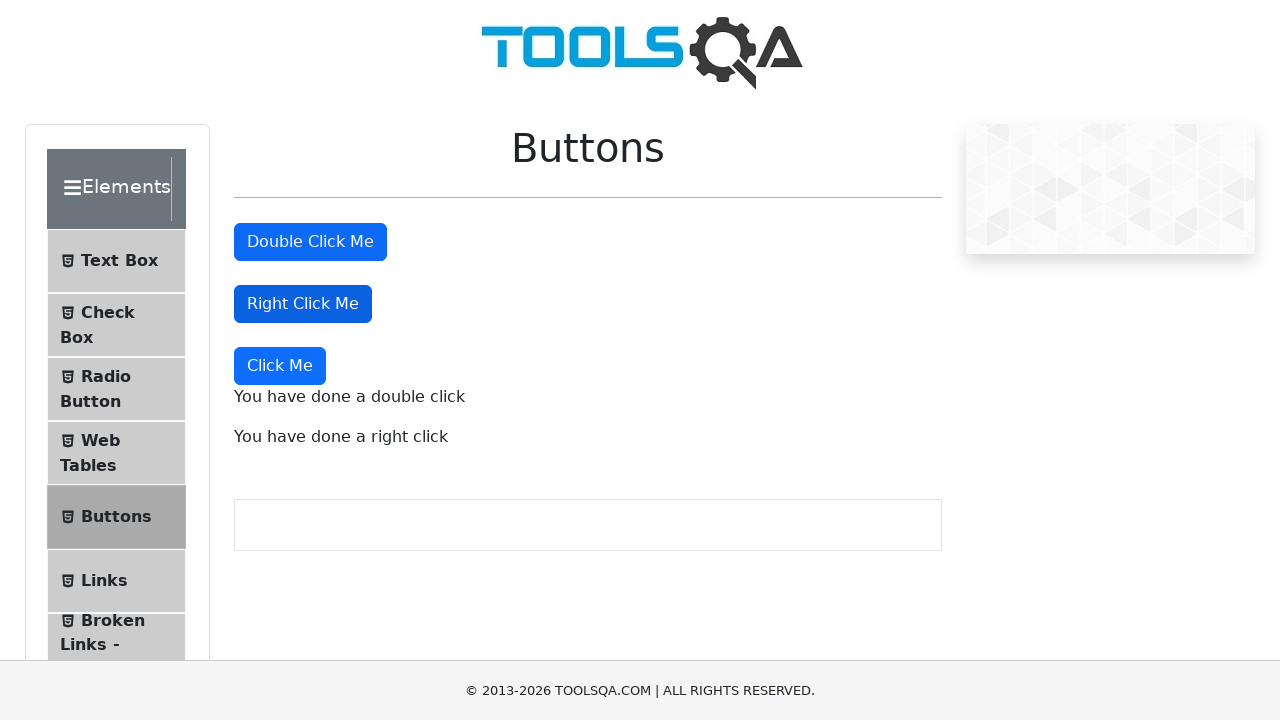

Single-clicked the Click Me button at (280, 366) on xpath=//button[text()='Click Me']
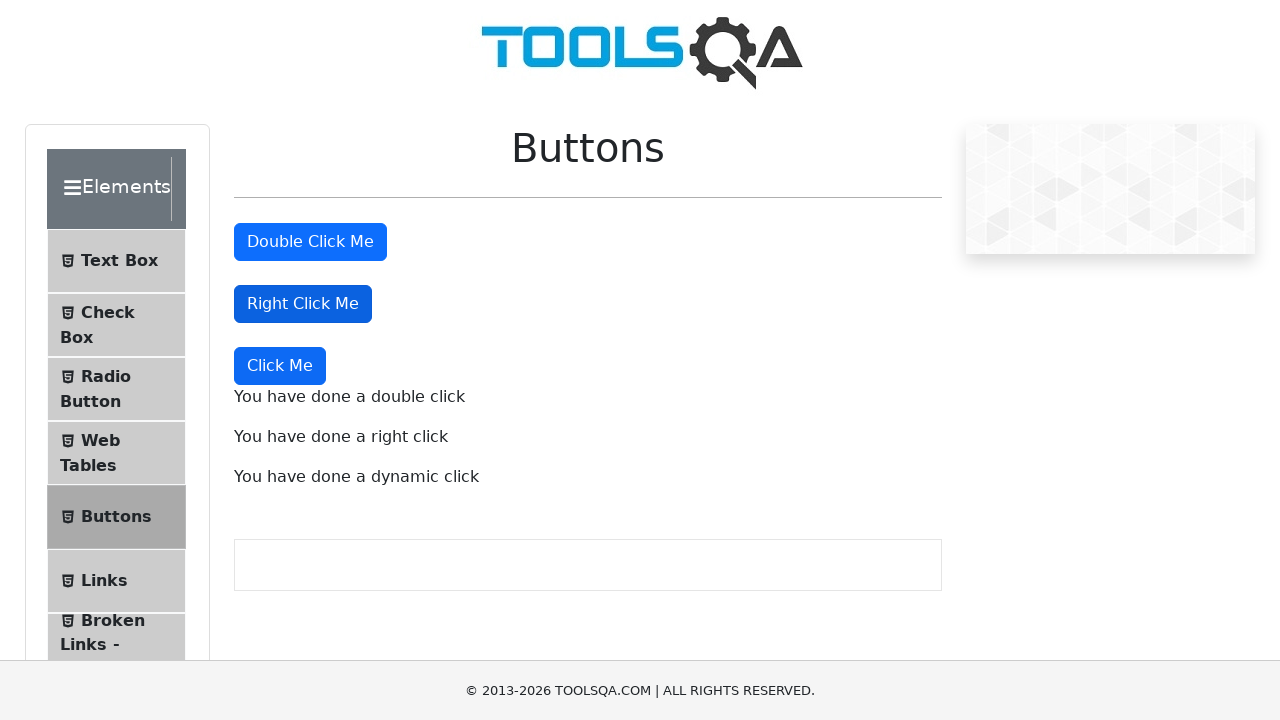

Verified double click success message appeared
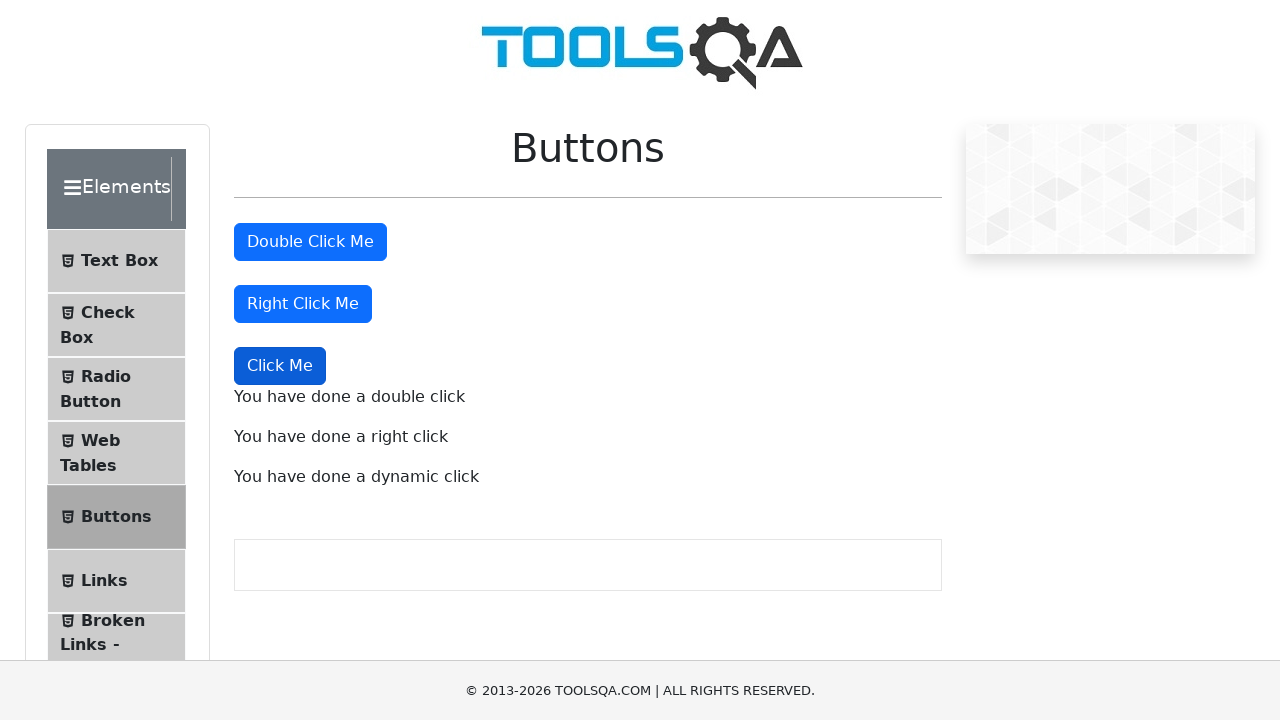

Verified right click success message appeared
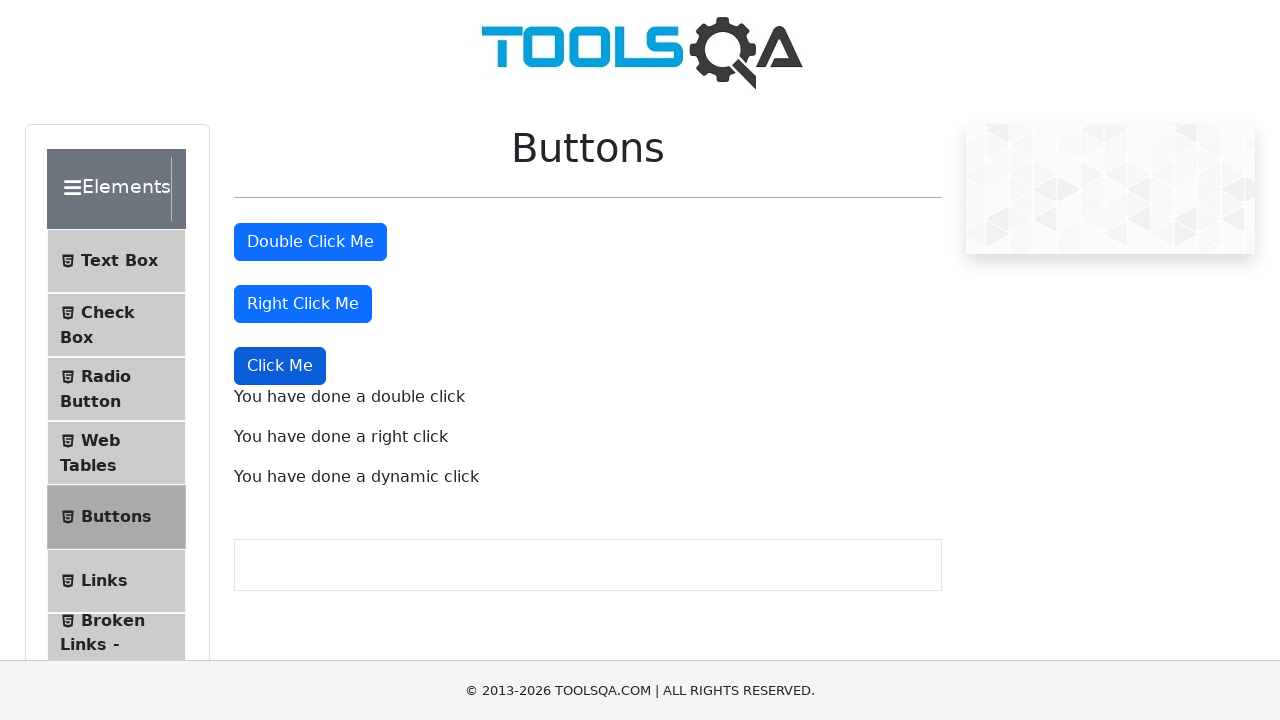

Verified single click success message appeared
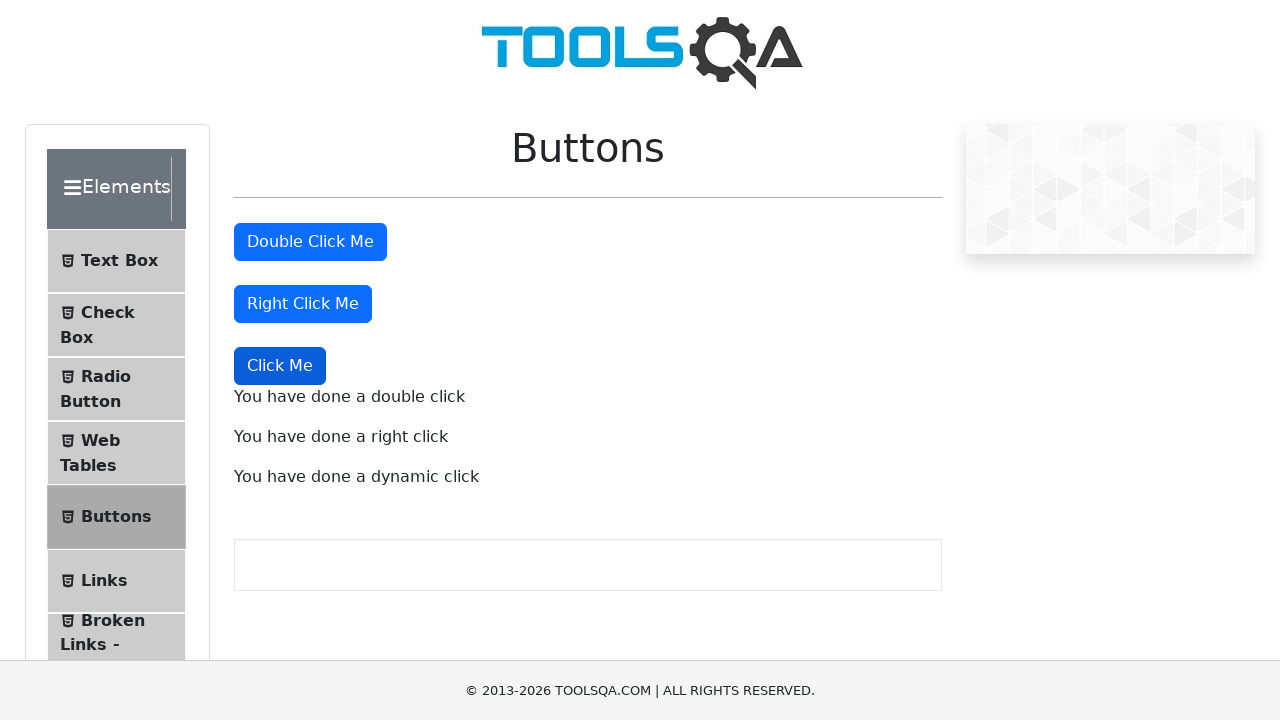

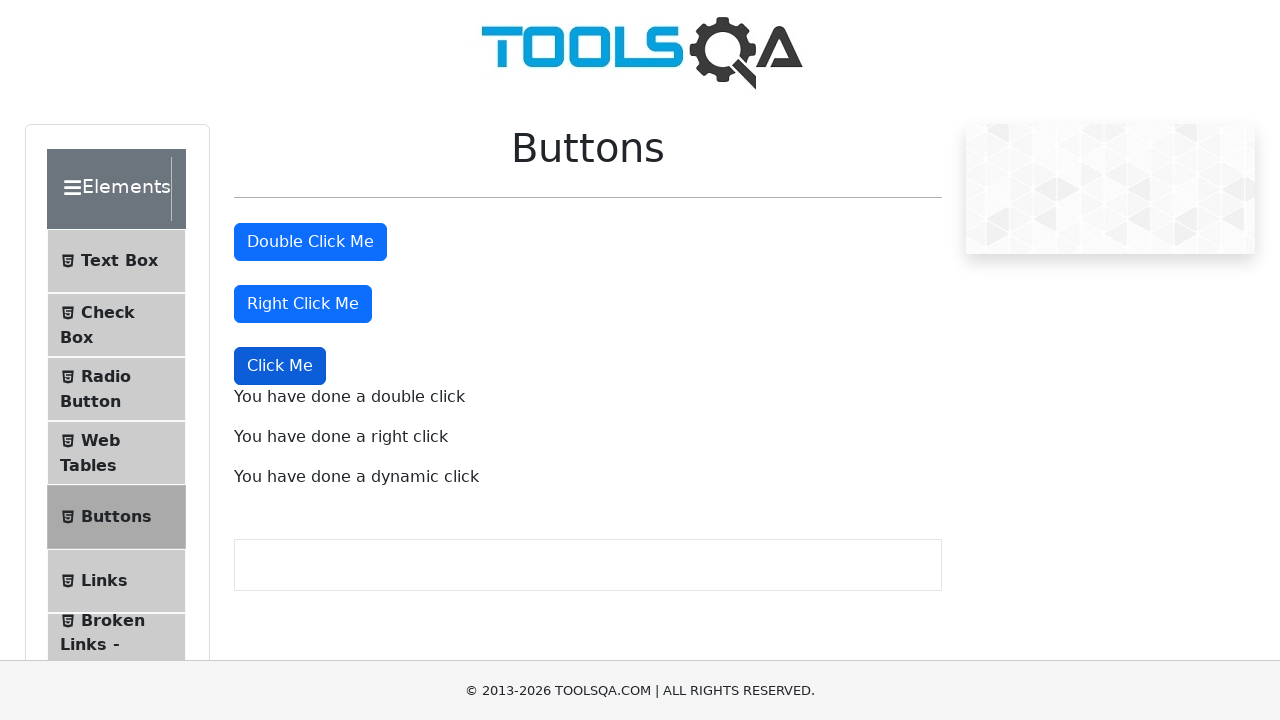